Tests login form validation when password field is empty, verifying the error message appears

Starting URL: https://www.saucedemo.com/

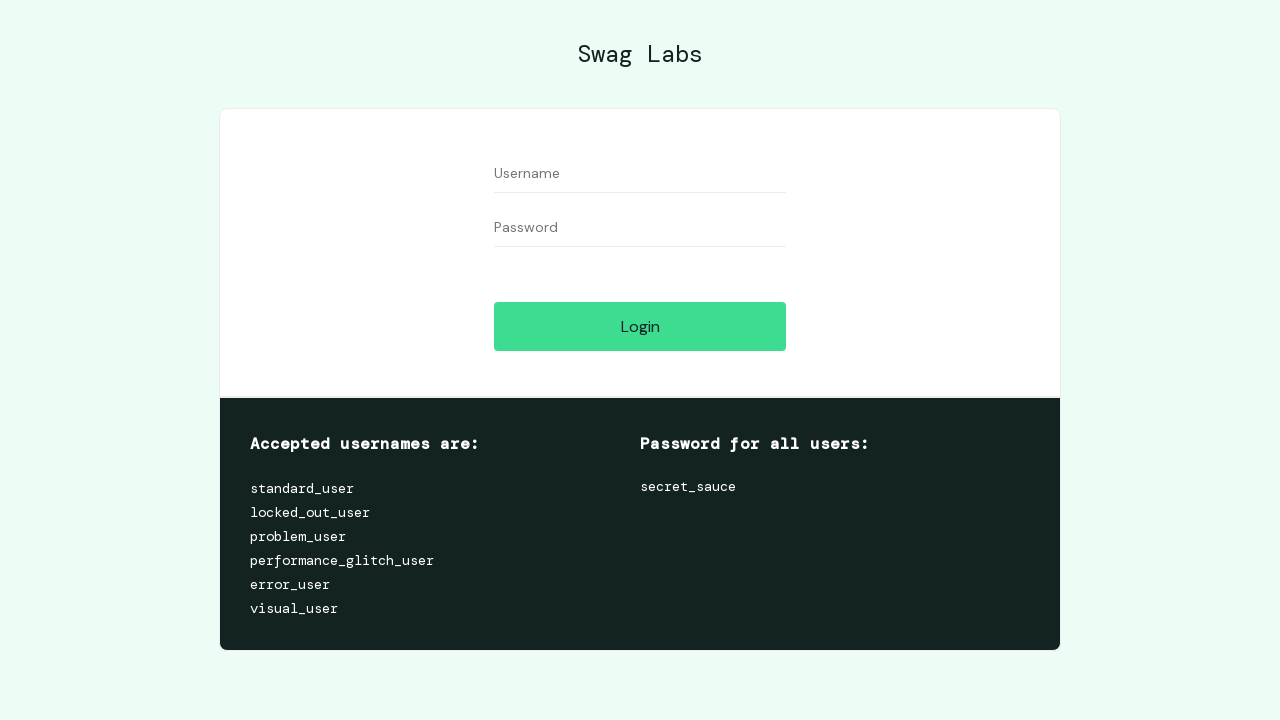

Navigated to Sauce Demo login page
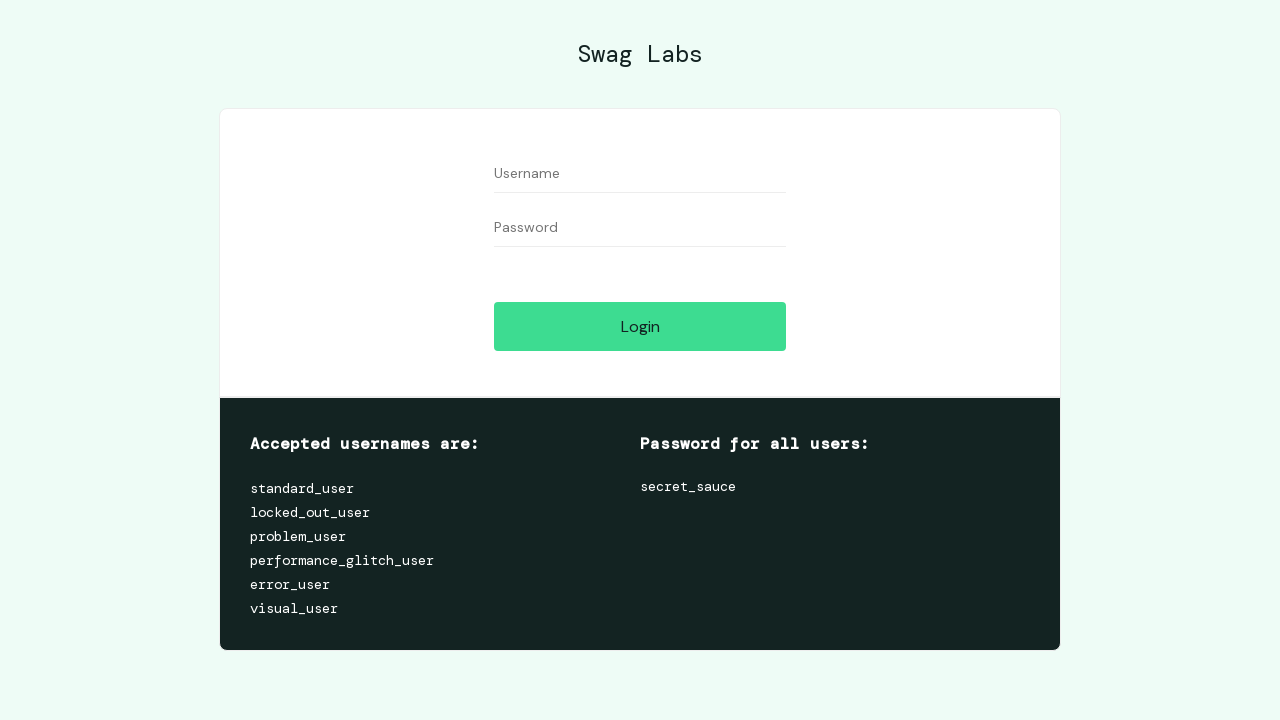

Filled username field with 'standard_user' on #user-name
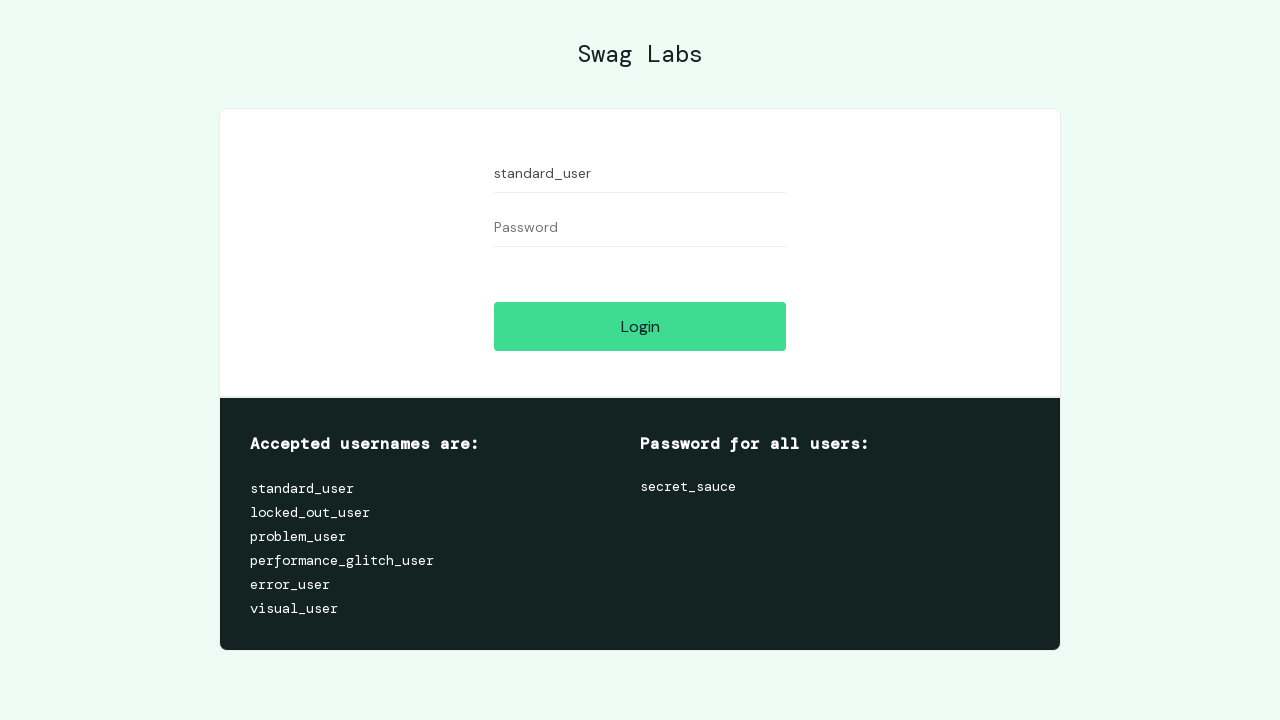

Left password field empty on #password
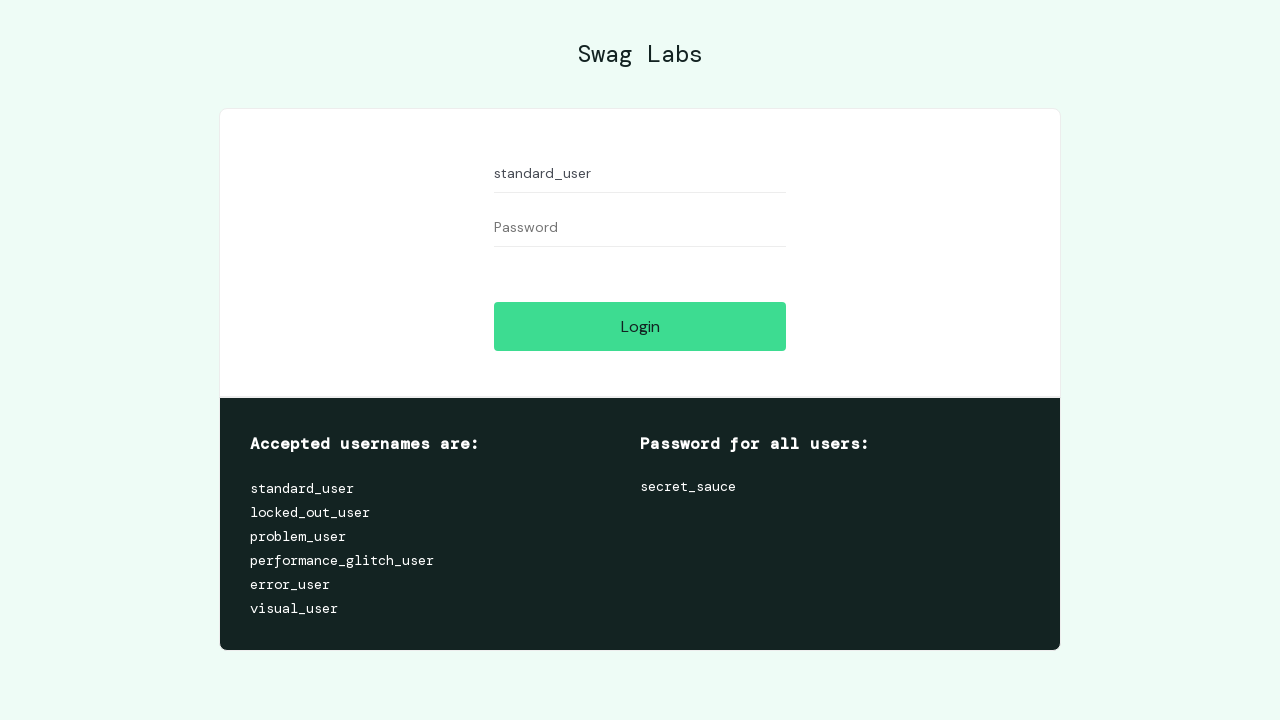

Clicked login button at (640, 326) on #login-button
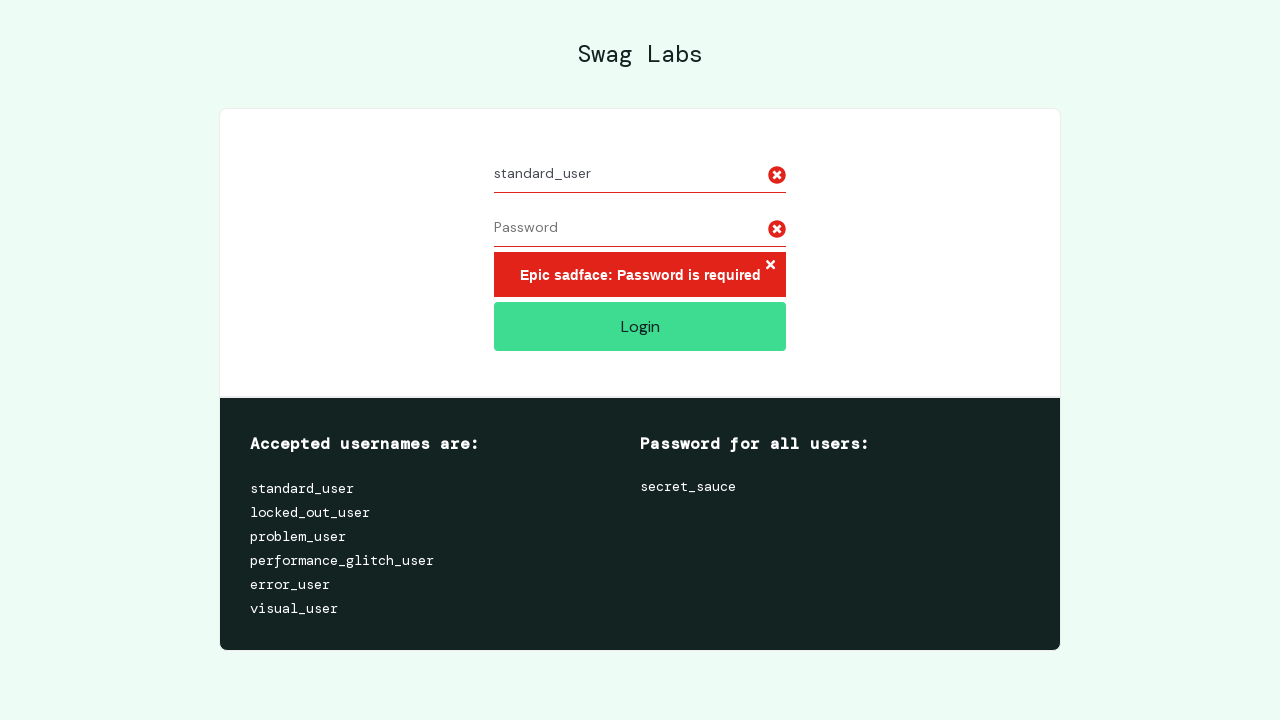

Error message appeared verifying password validation
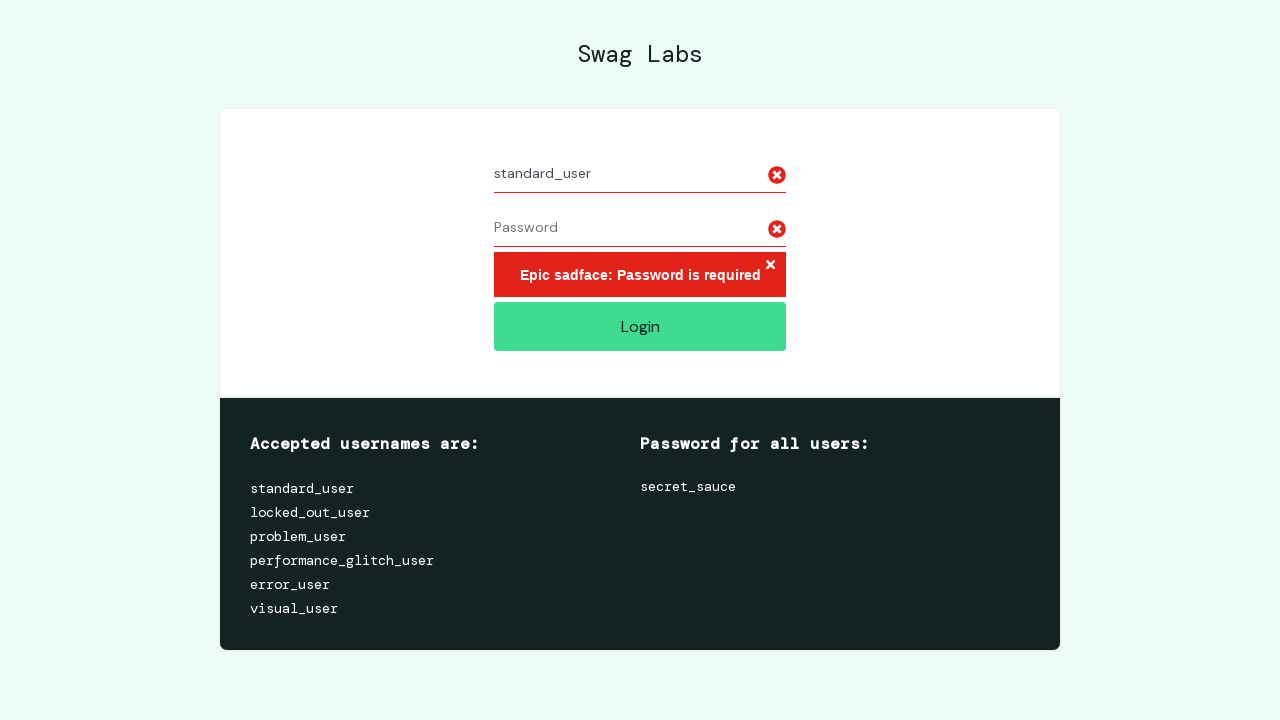

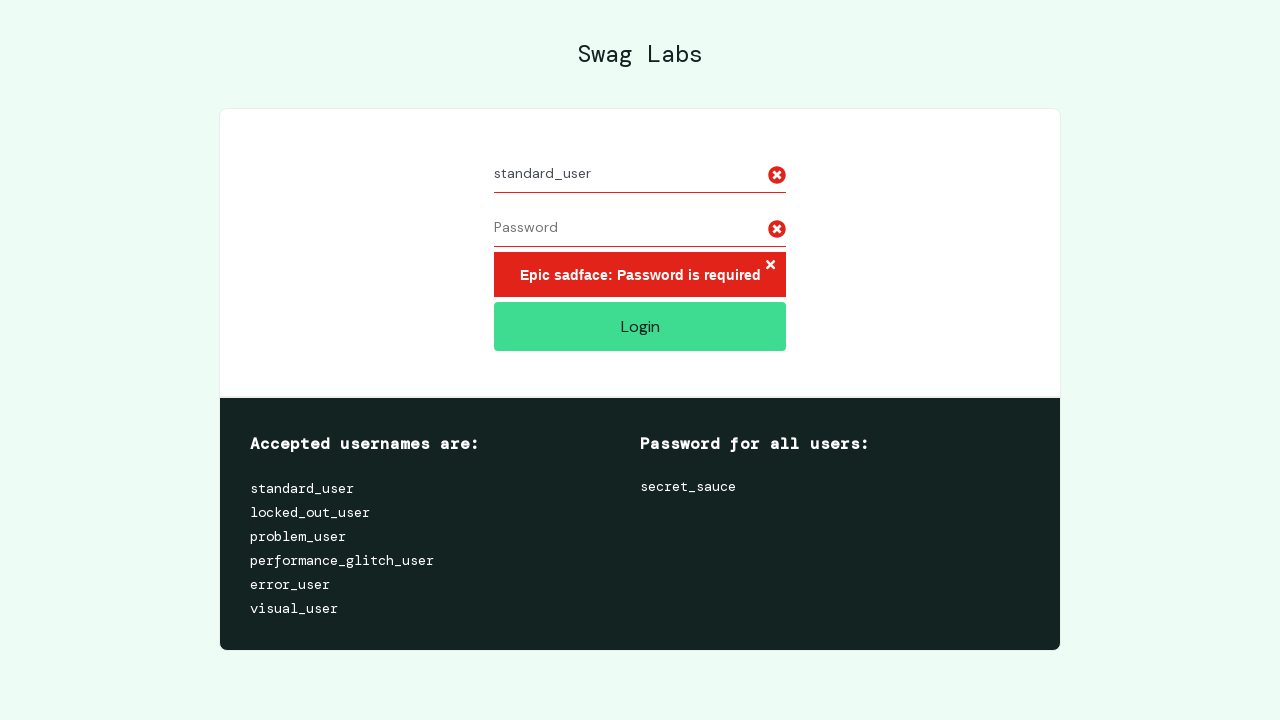